Navigates to DLsite search results page for a specific creator and verifies that the work listing elements are displayed on the page.

Starting URL: https://www.dlsite.com/maniax/fsr/=/language/jp/ana_flg/on_sale/keyword_creater/%E5%A4%A9%E7%9F%A5%E9%81%A5/order/release_d/per_page/50/page/1/show_type/0/options_and_or/and/options_not%5B0%5D/AIG/options_not%5B1%5D/AIP/

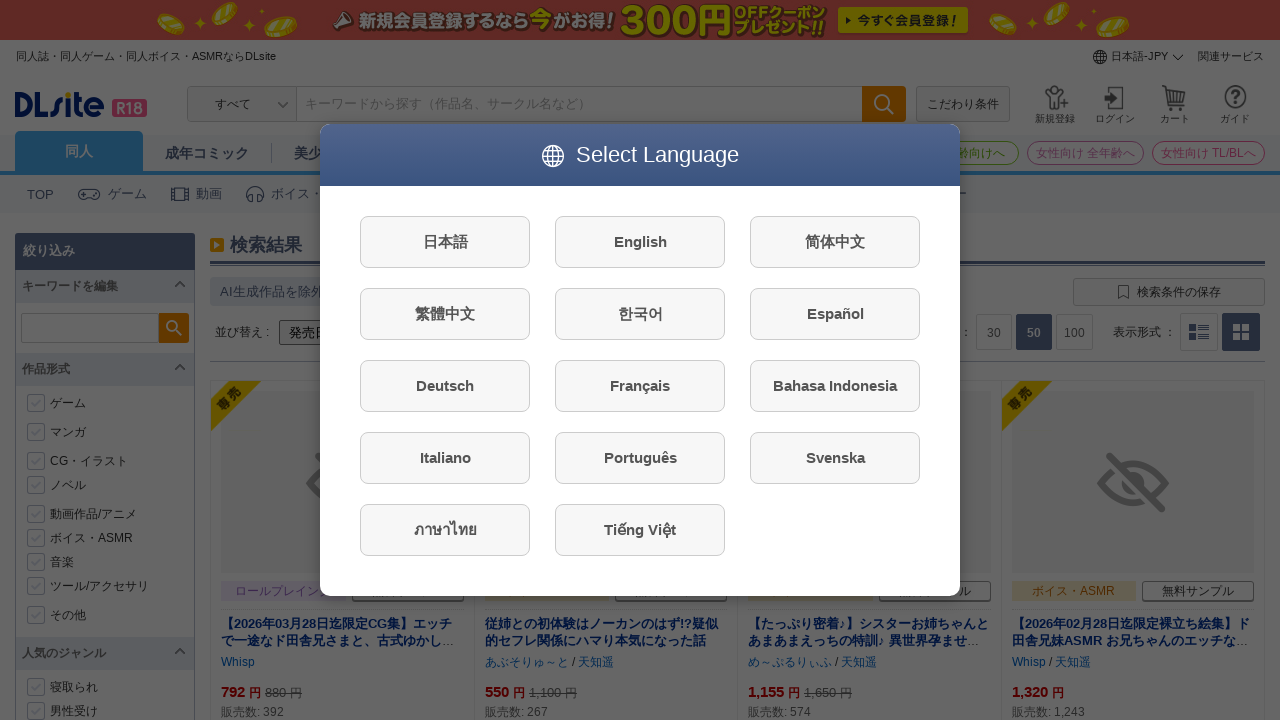

Added age verification cookie to access adult content
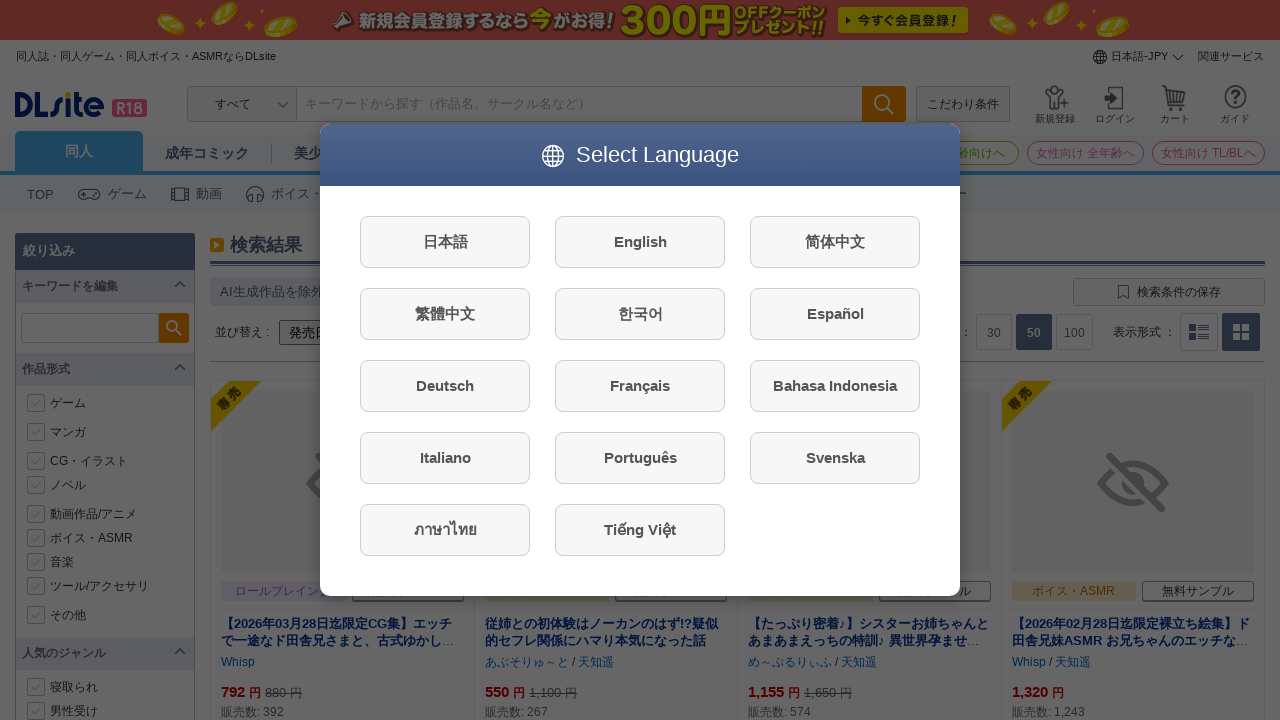

Reloaded page with age verification cookie
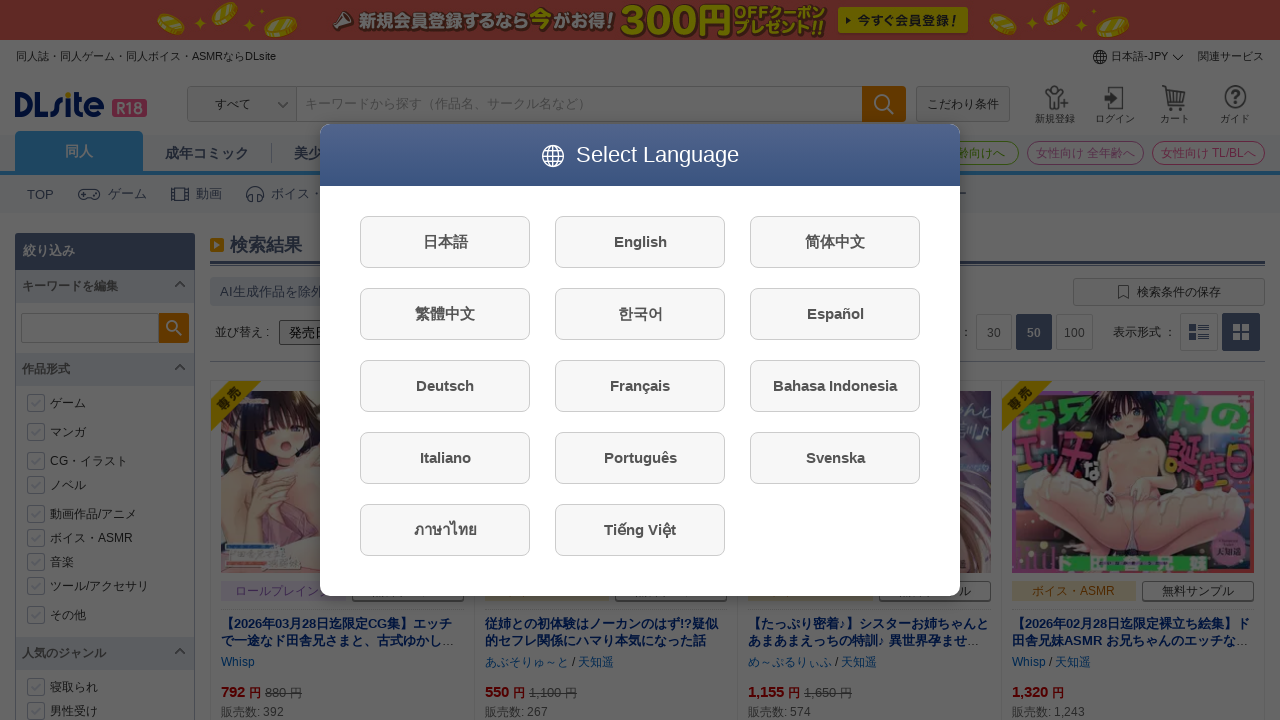

Work listing elements loaded on DLsite search results page
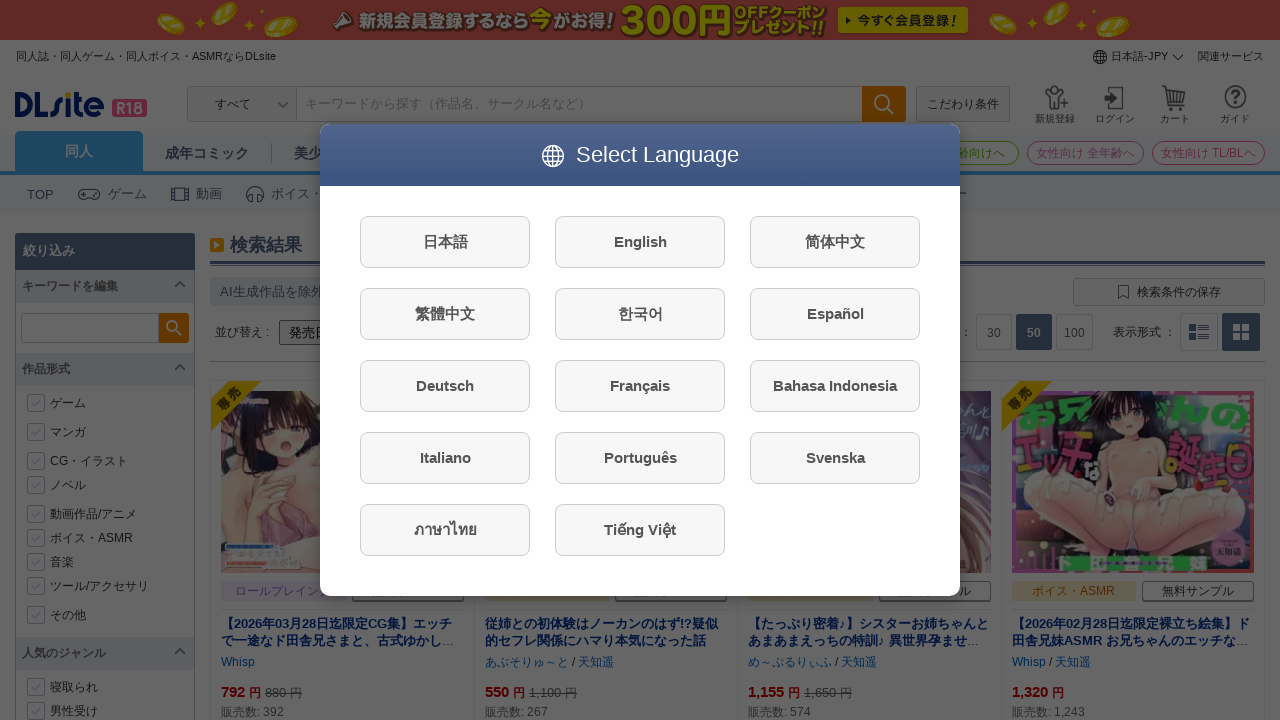

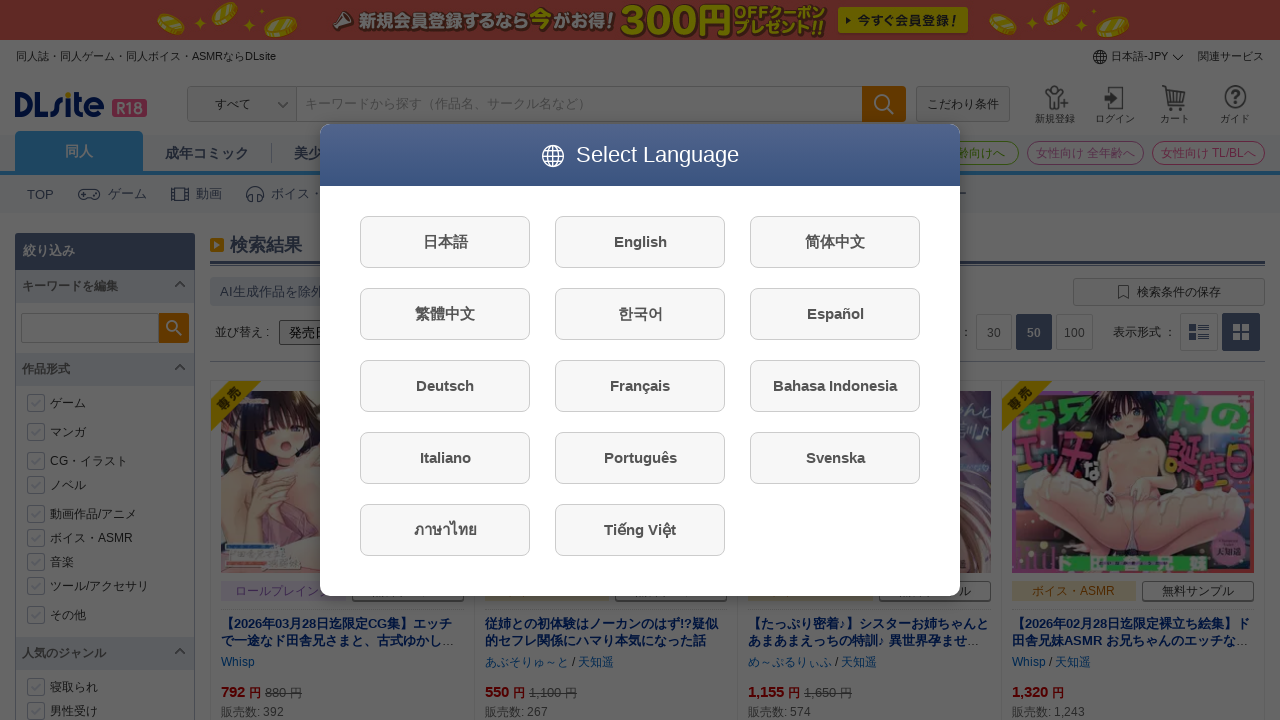